Tests that clicking Reset after progress completes resets the bar, and clicking Start again begins new progress processing

Starting URL: https://demoqa.com/progress-bar

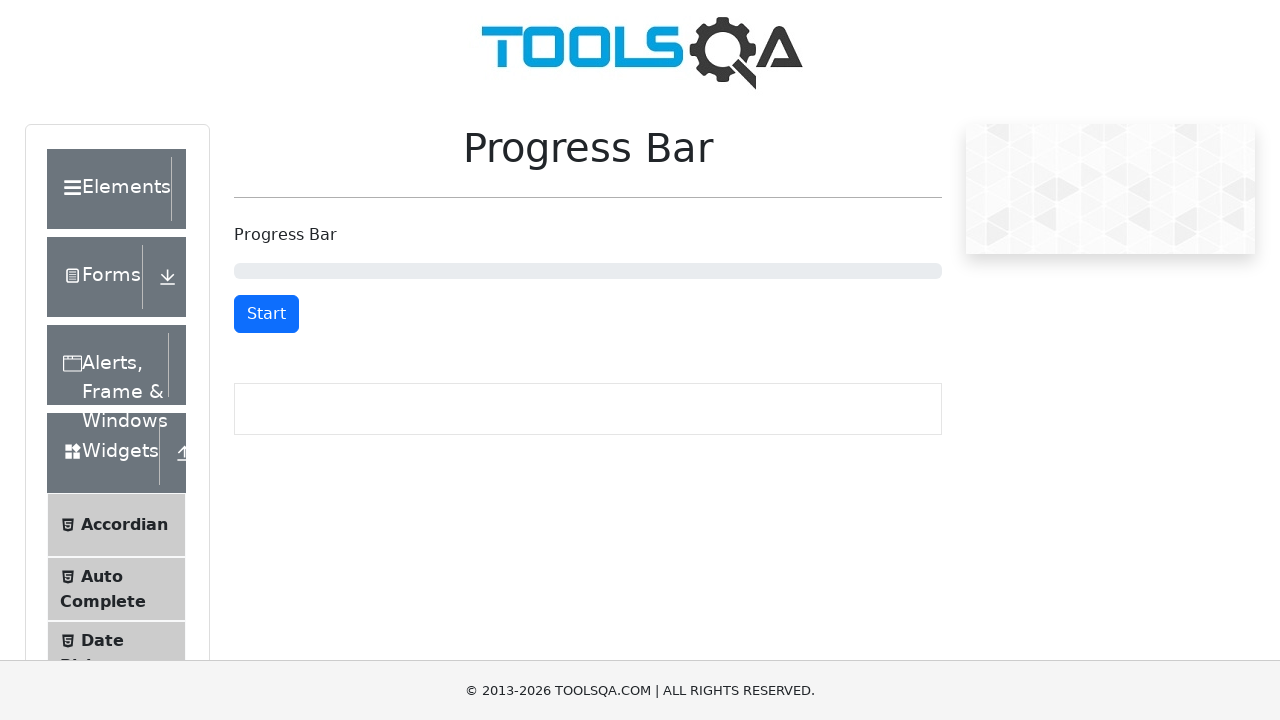

Clicked Start button to begin progress at (266, 314) on #startStopButton
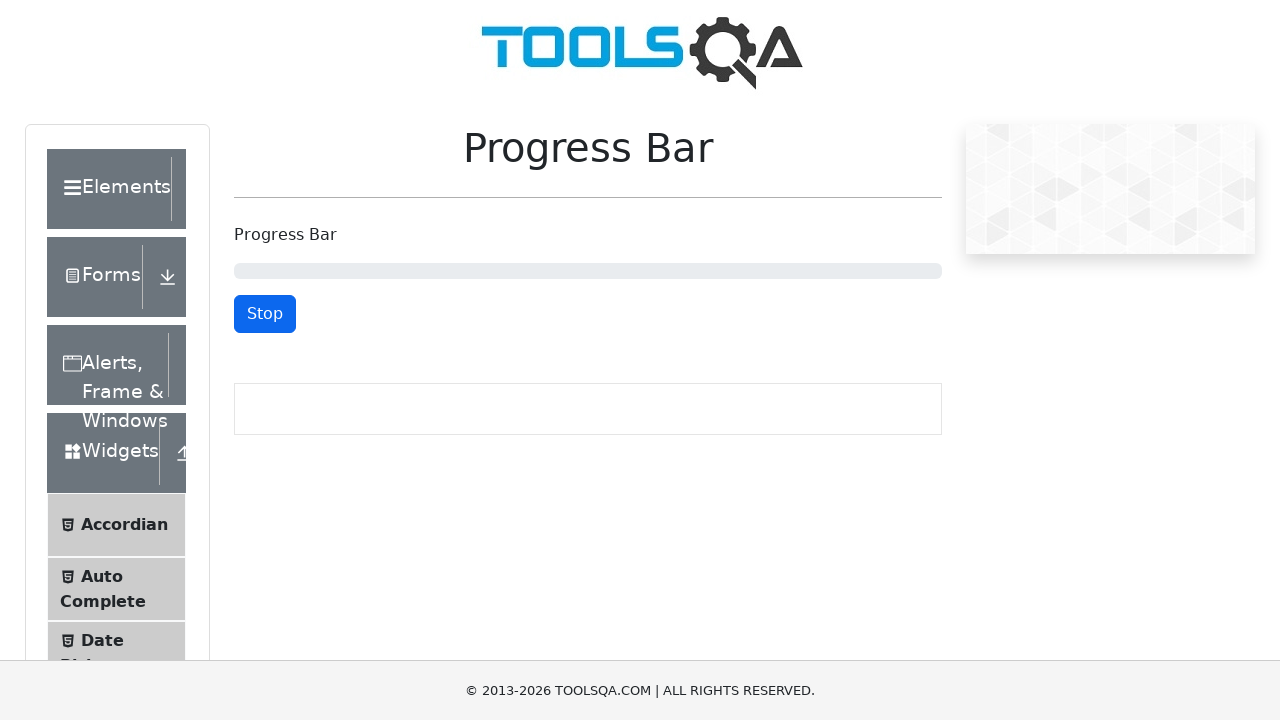

Progress completed and Reset button appeared
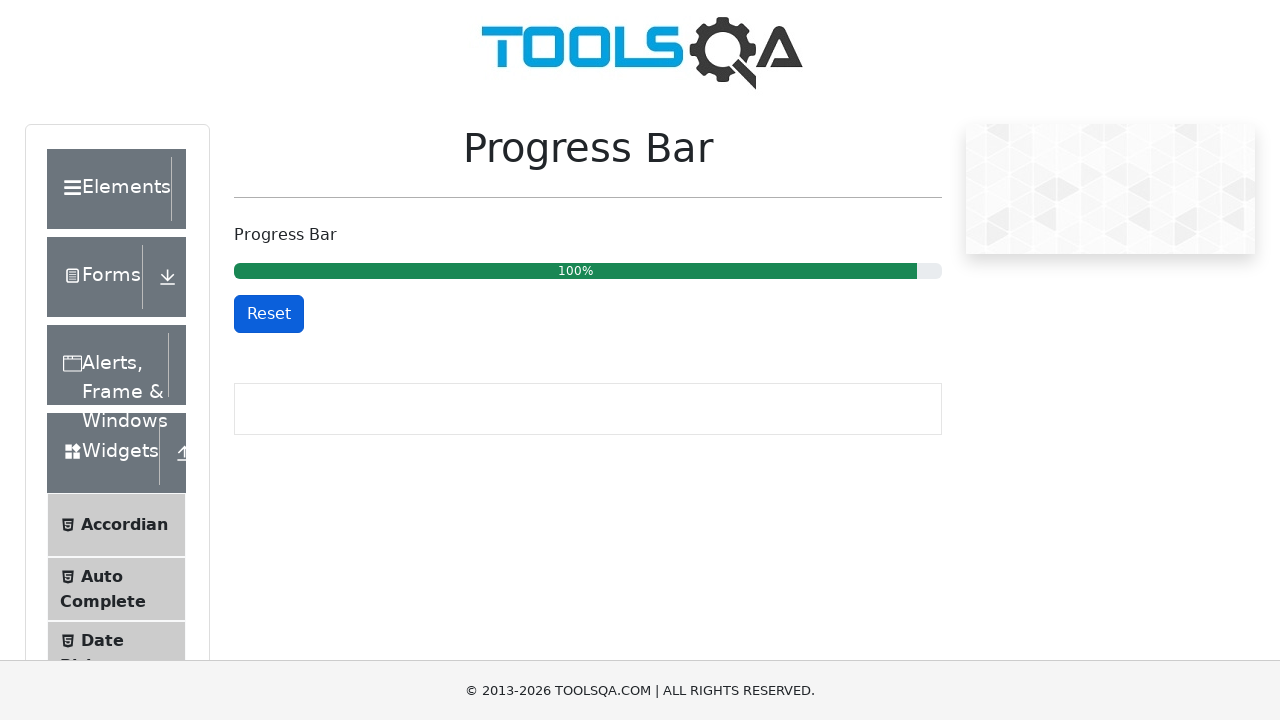

Clicked Reset button to reset the progress bar at (269, 314) on #resetButton
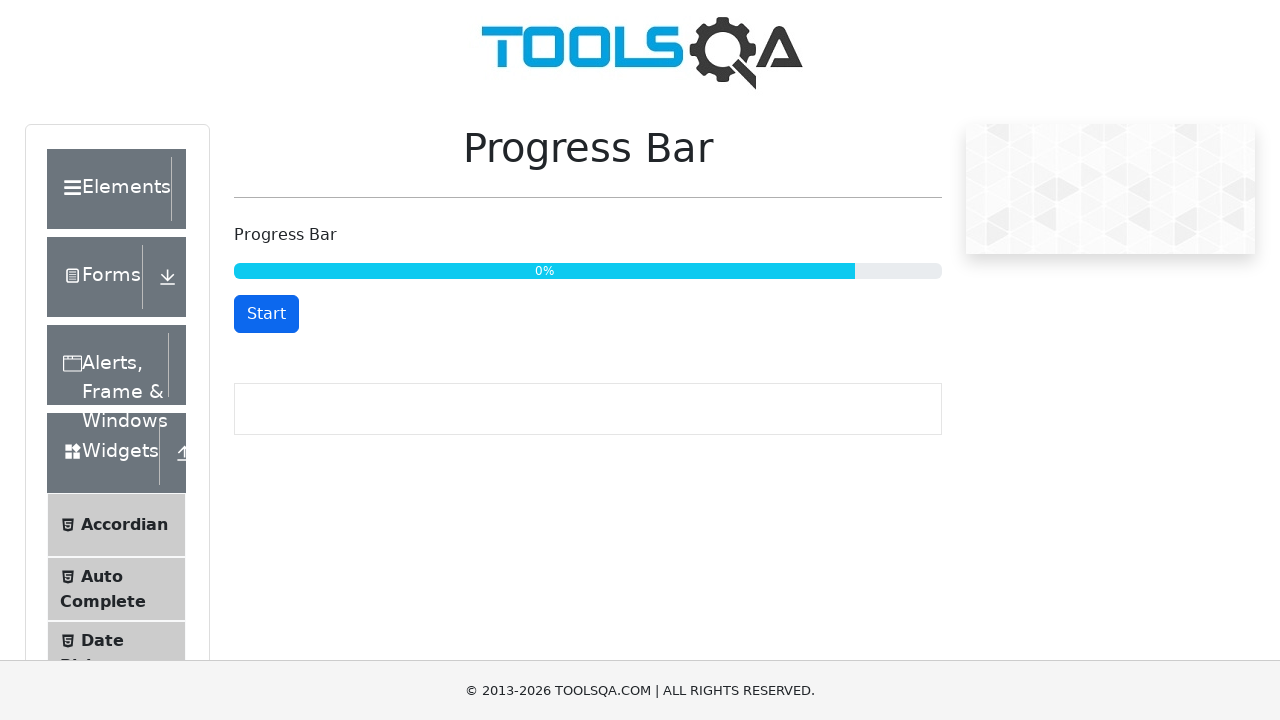

Clicked Start button again to begin new progress at (266, 314) on #startStopButton
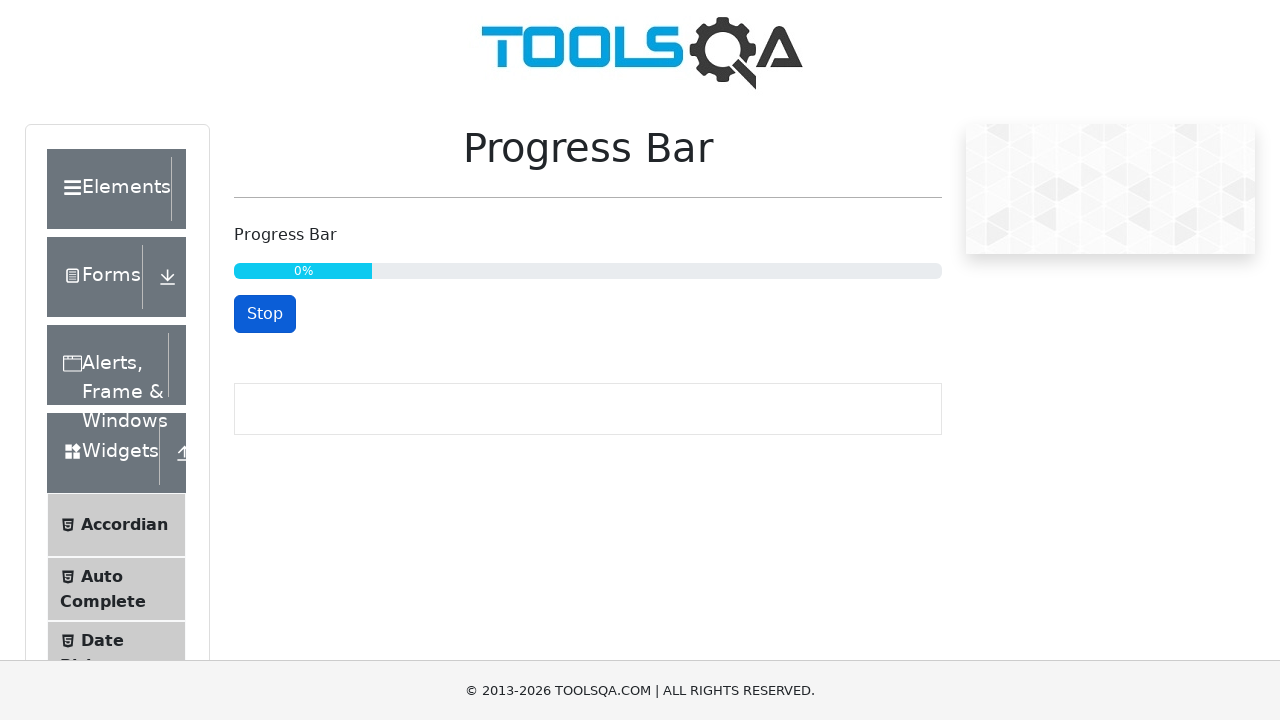

Progress bar started moving again with new progress processing
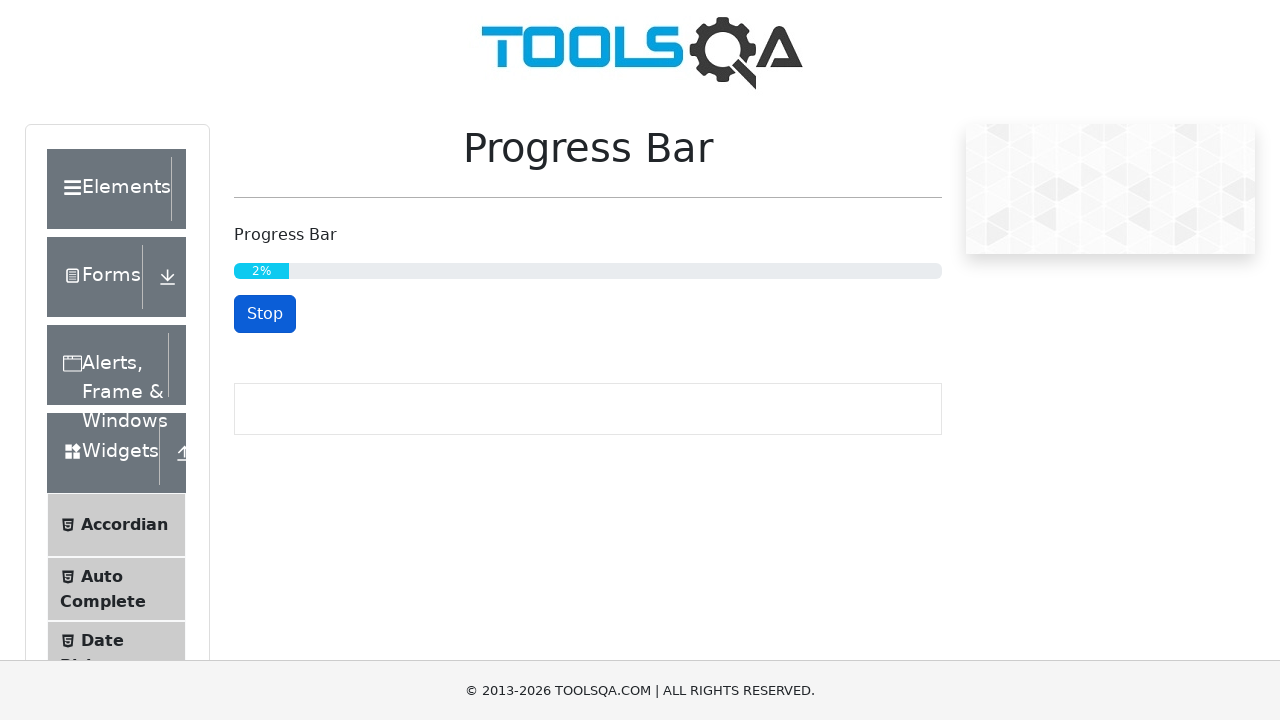

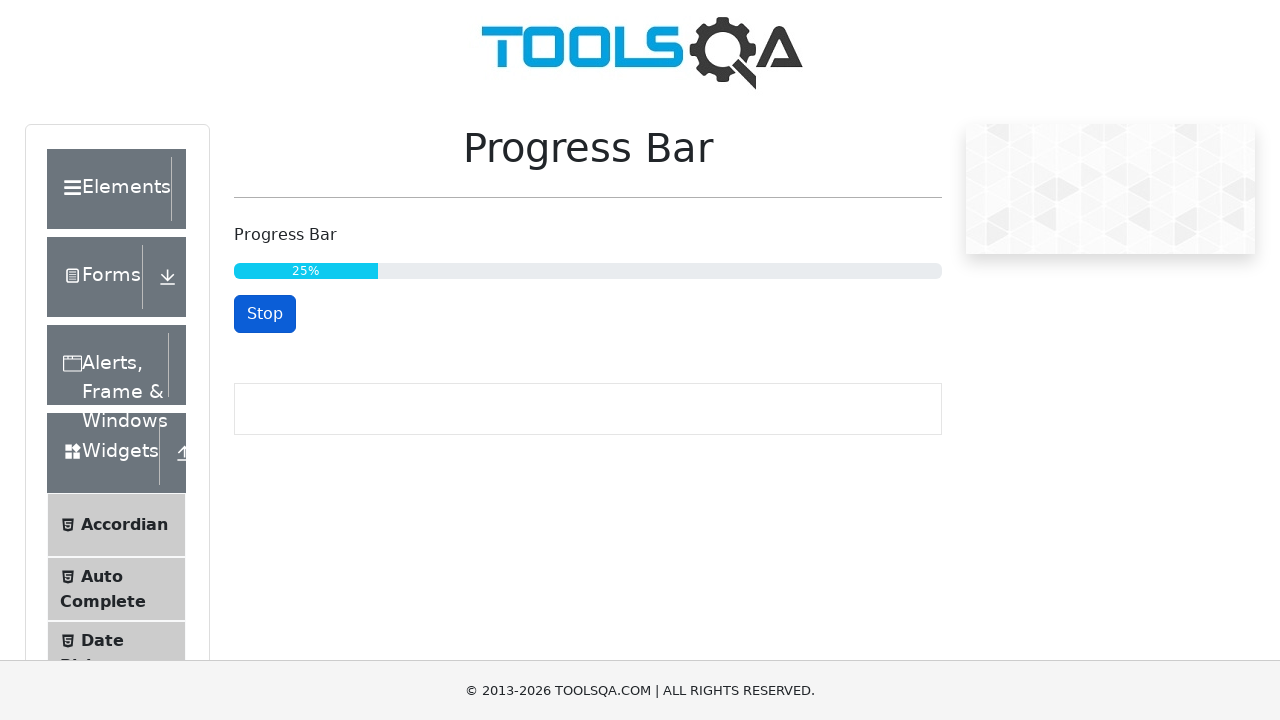